Tests window handling by clicking on a blinking text element that opens a new window, then retrieves all window handles.

Starting URL: https://rahulshettyacademy.com/loginpagePractise/#

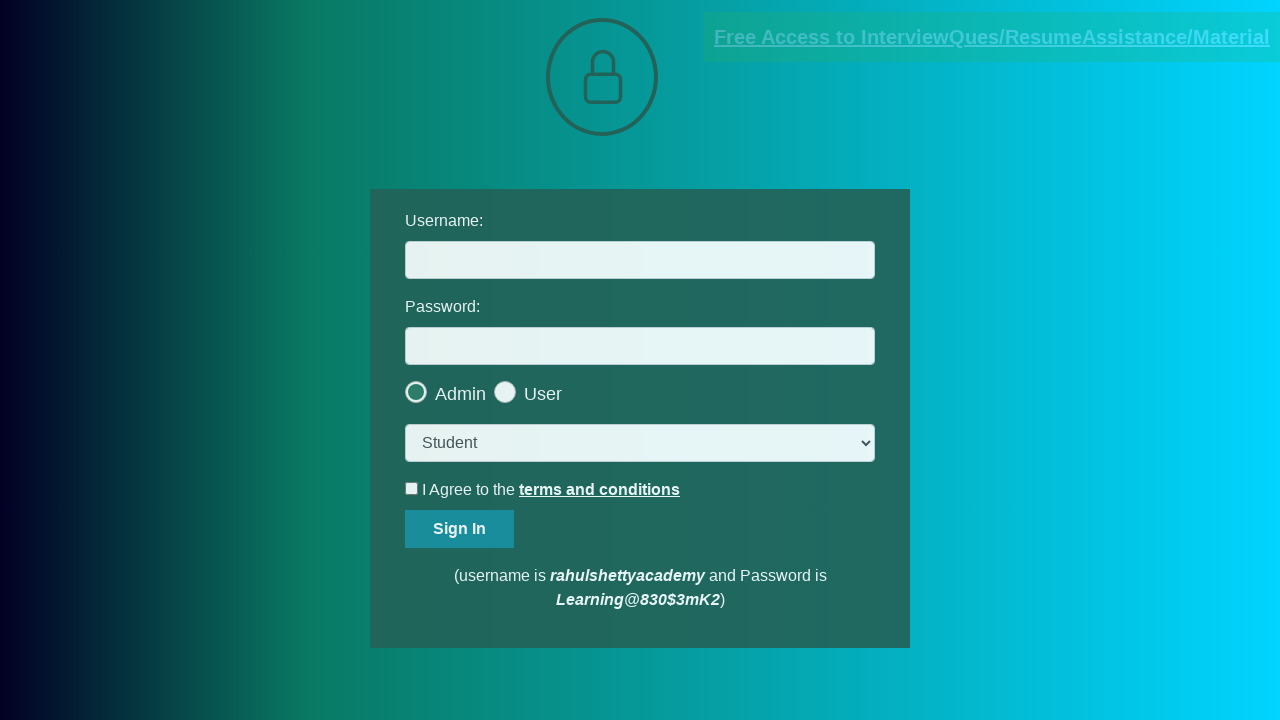

Clicked on blinking text element to open new window at (992, 37) on .blinkingText
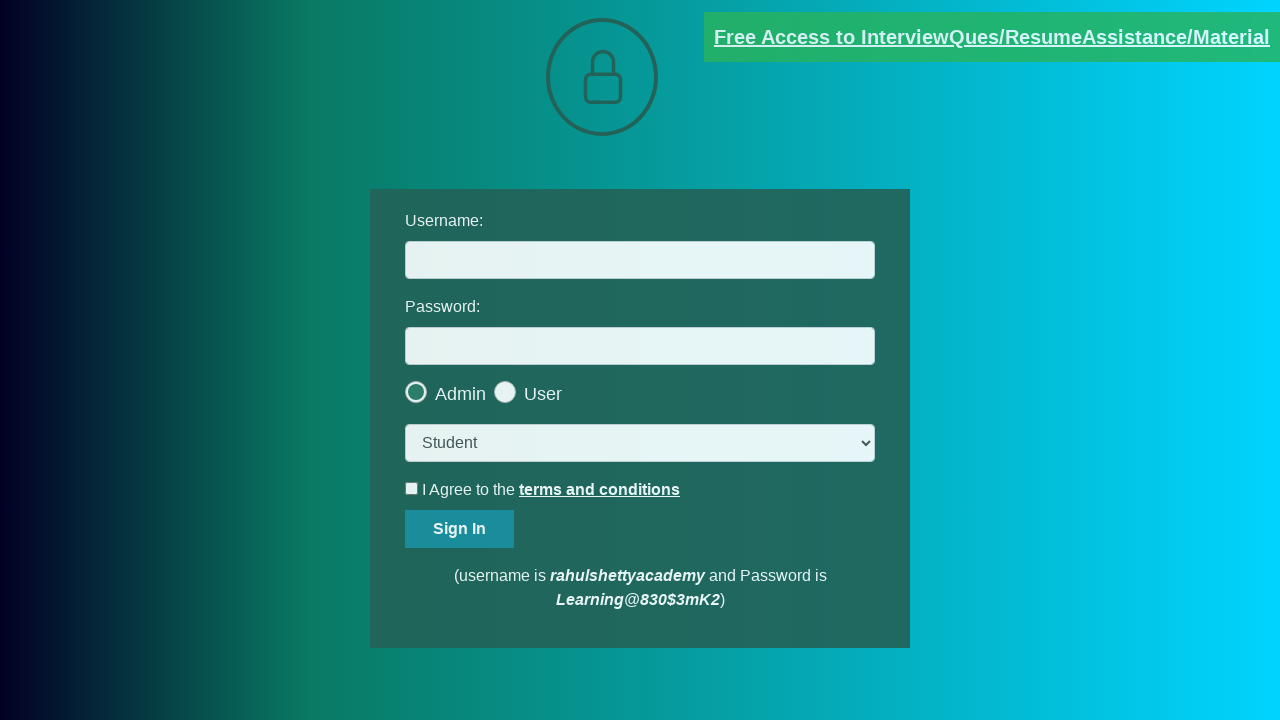

Waited for new window/tab to open
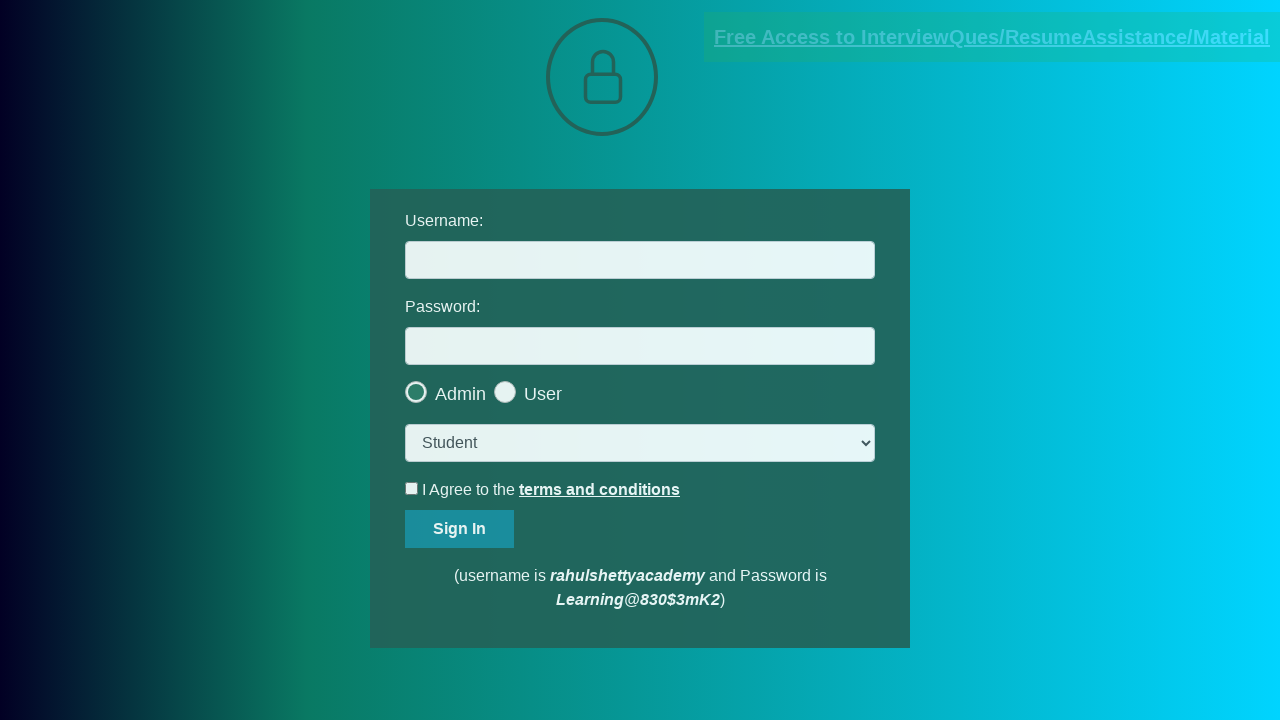

Retrieved all window handles (pages)
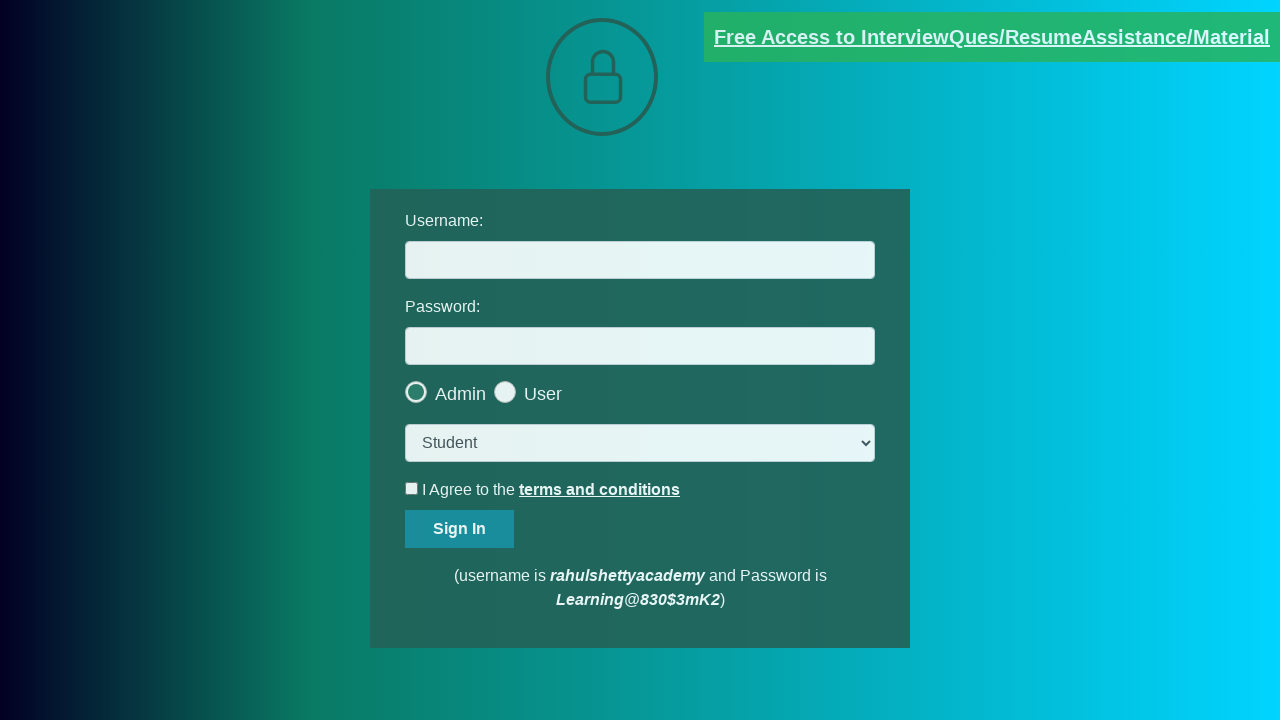

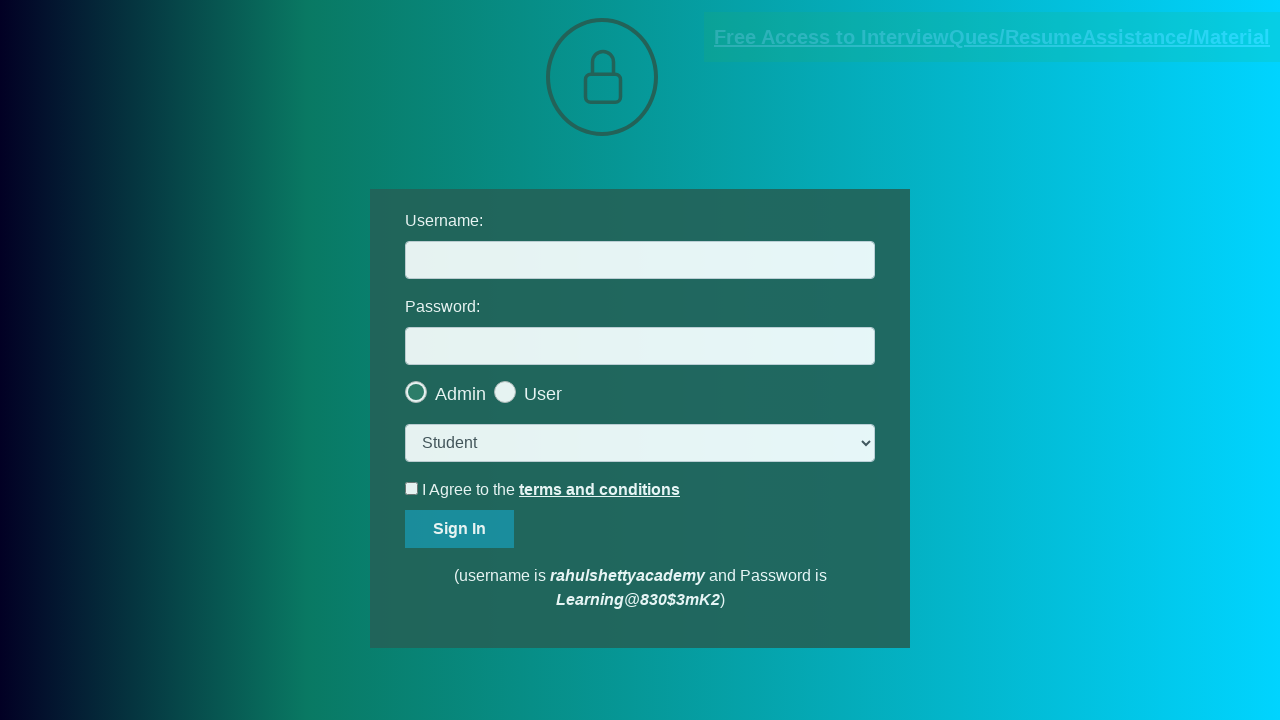